Navigates to Triveni Group website and scrolls down to the "BUSINESSES" section heading to verify it's visible on the page.

Starting URL: https://www.trivenigroup.com/

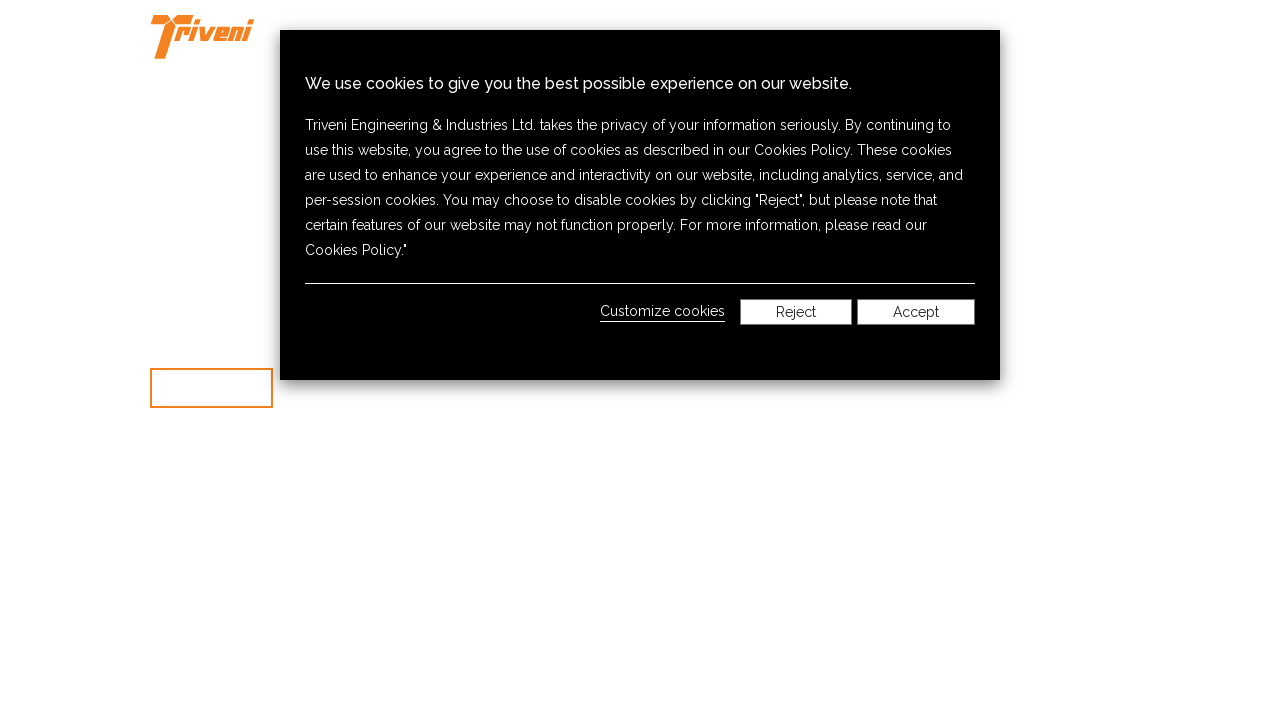

Waited for BUSINESSES heading to be attached to DOM
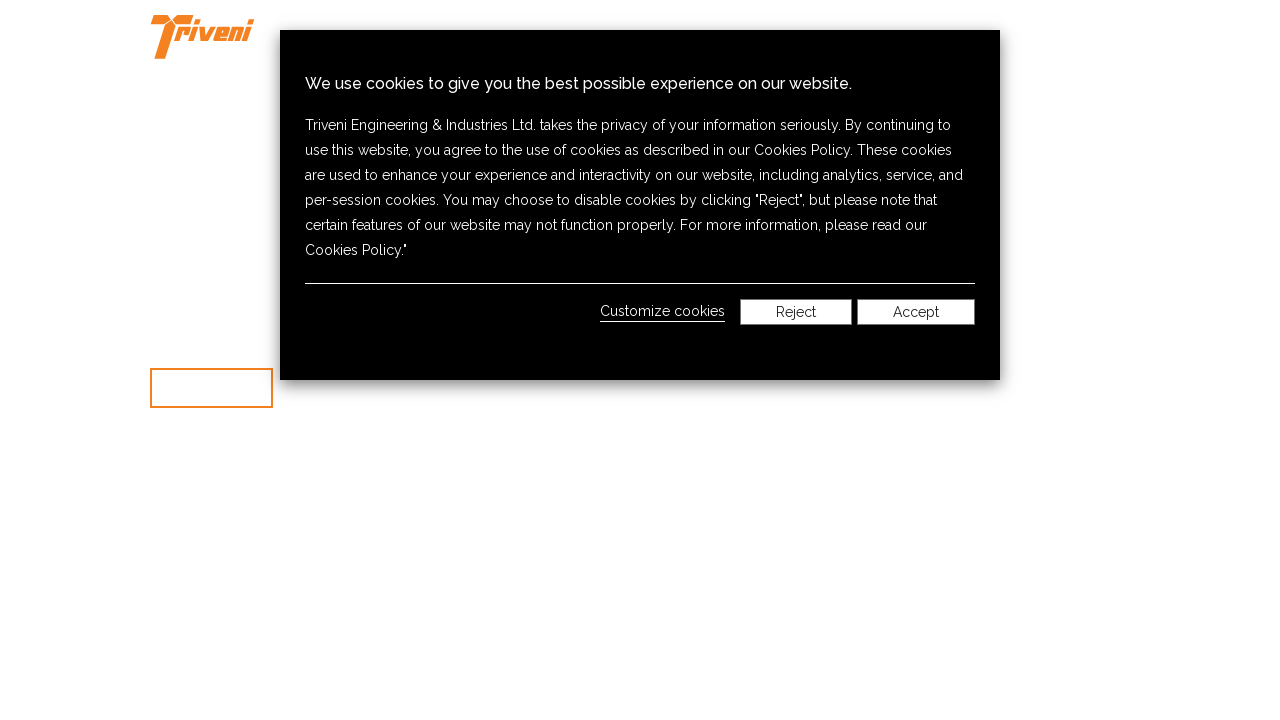

Scrolled BUSINESSES heading into view
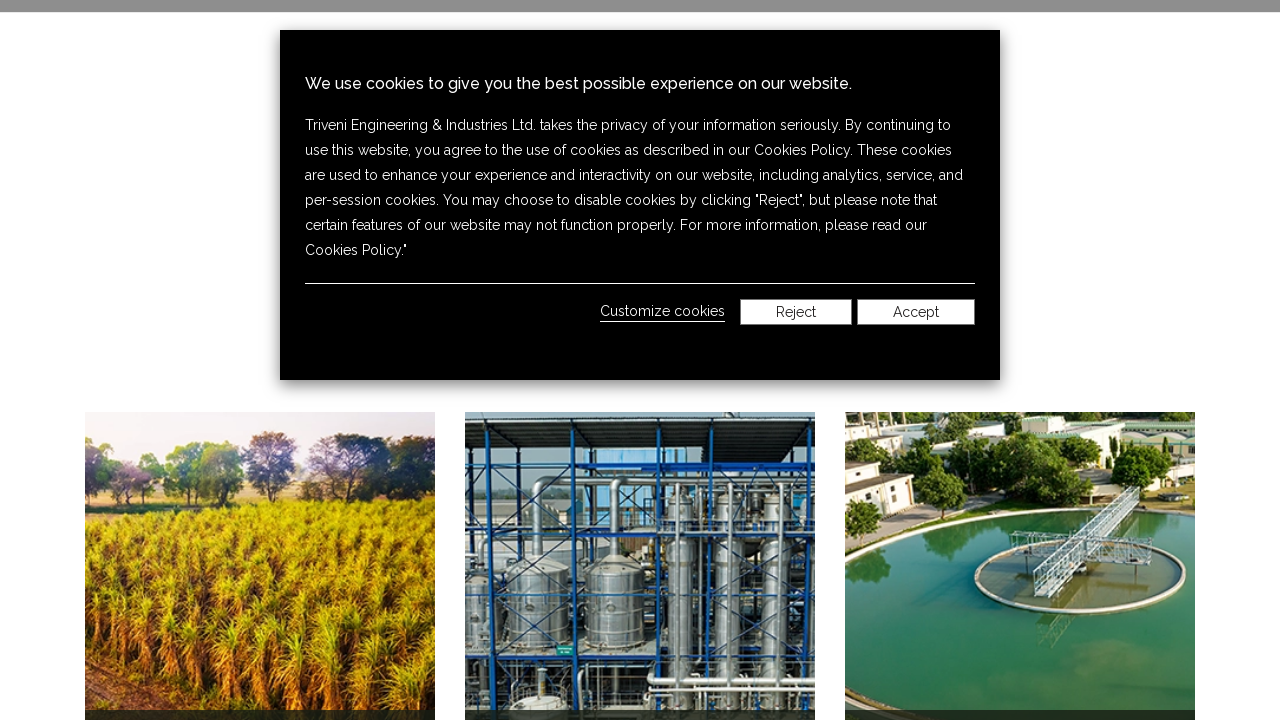

Verified BUSINESSES heading is visible on page
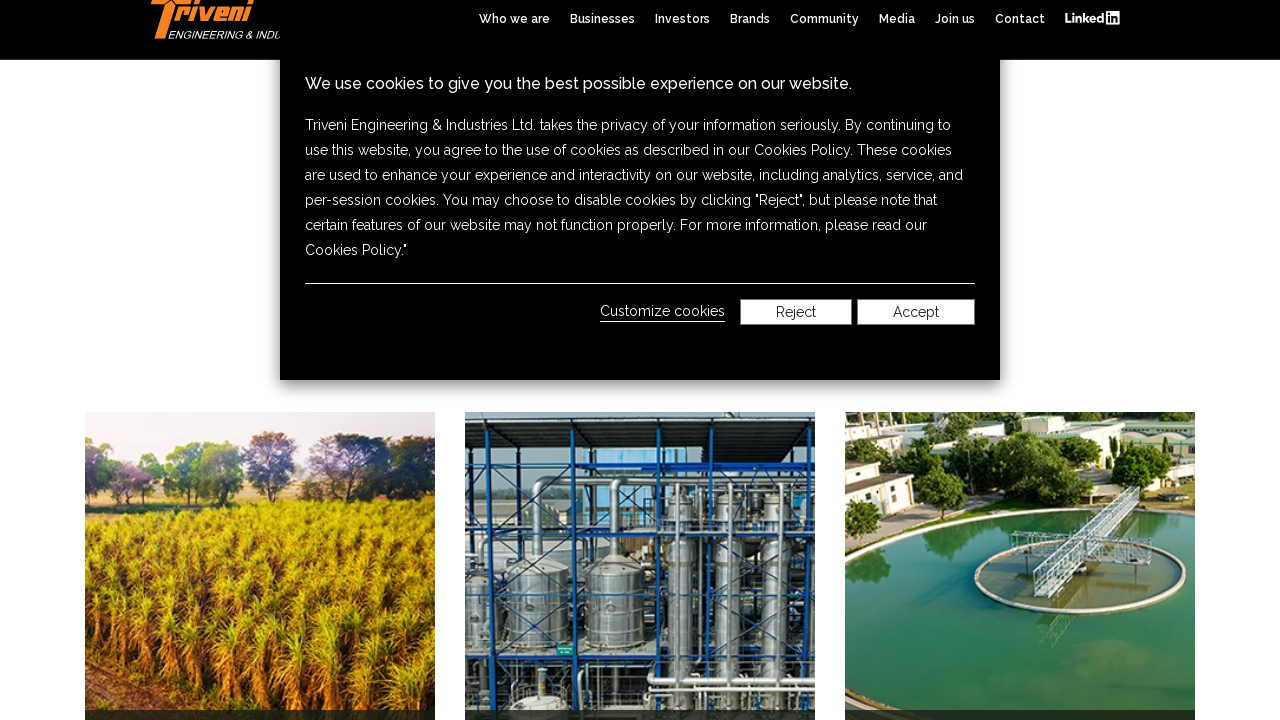

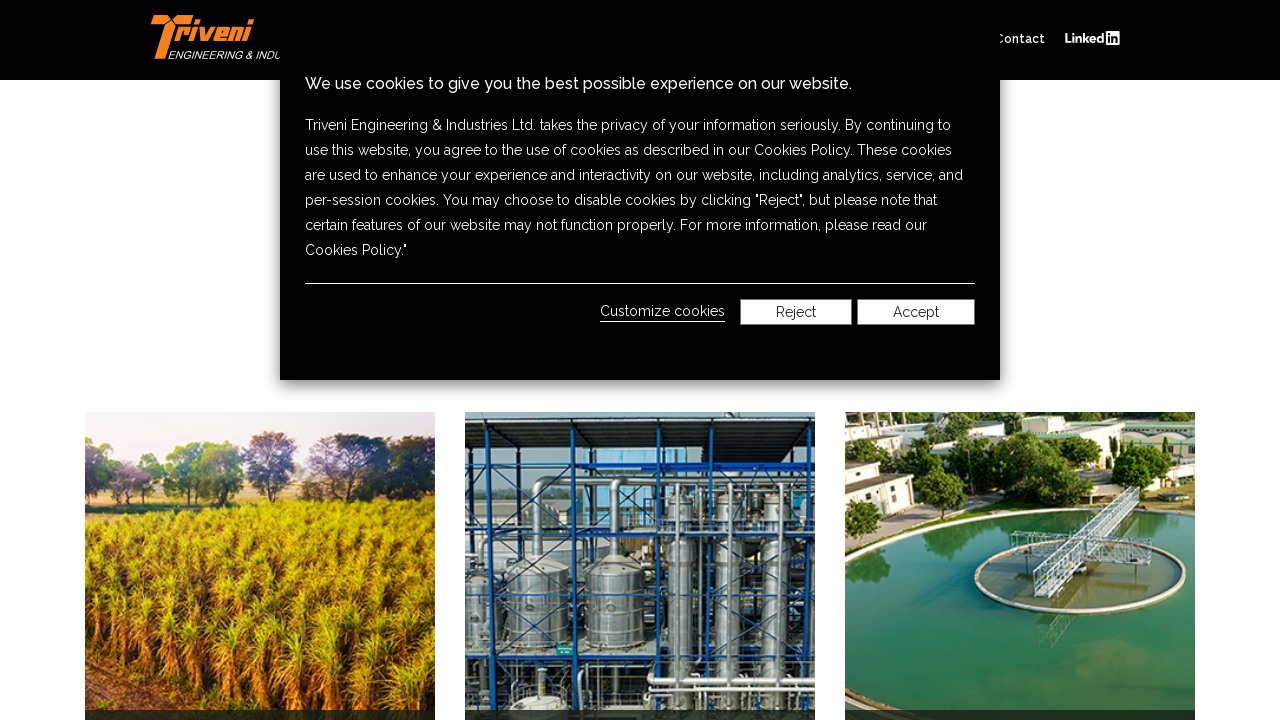